Tests horizontal slider interaction by dragging the slider element to different positions

Starting URL: https://the-internet.herokuapp.com/horizontal_slider

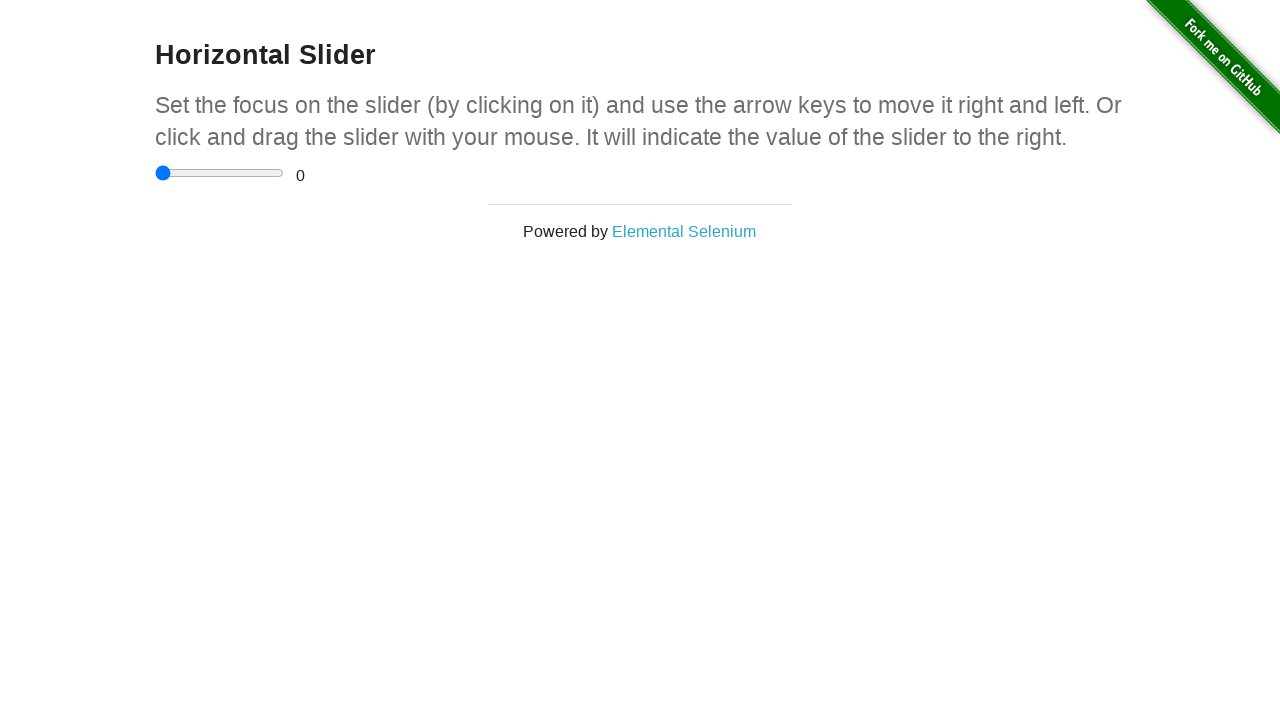

Located horizontal slider element
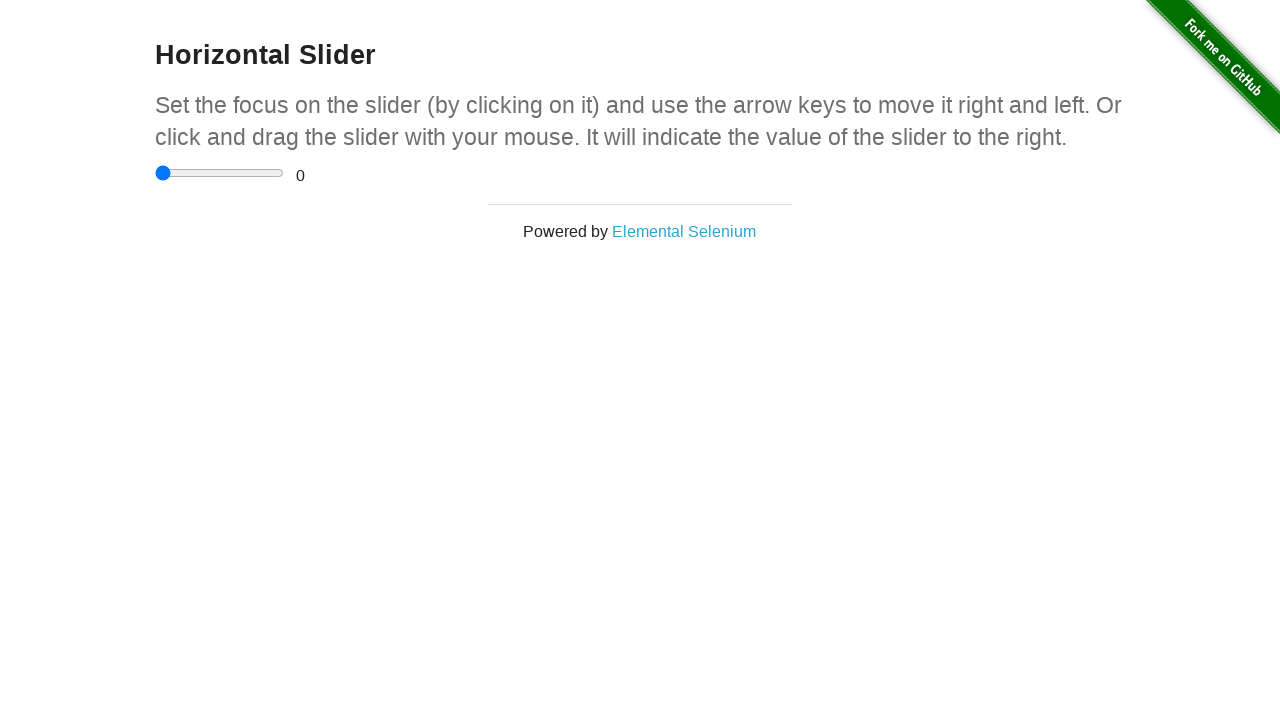

Retrieved slider bounding box coordinates
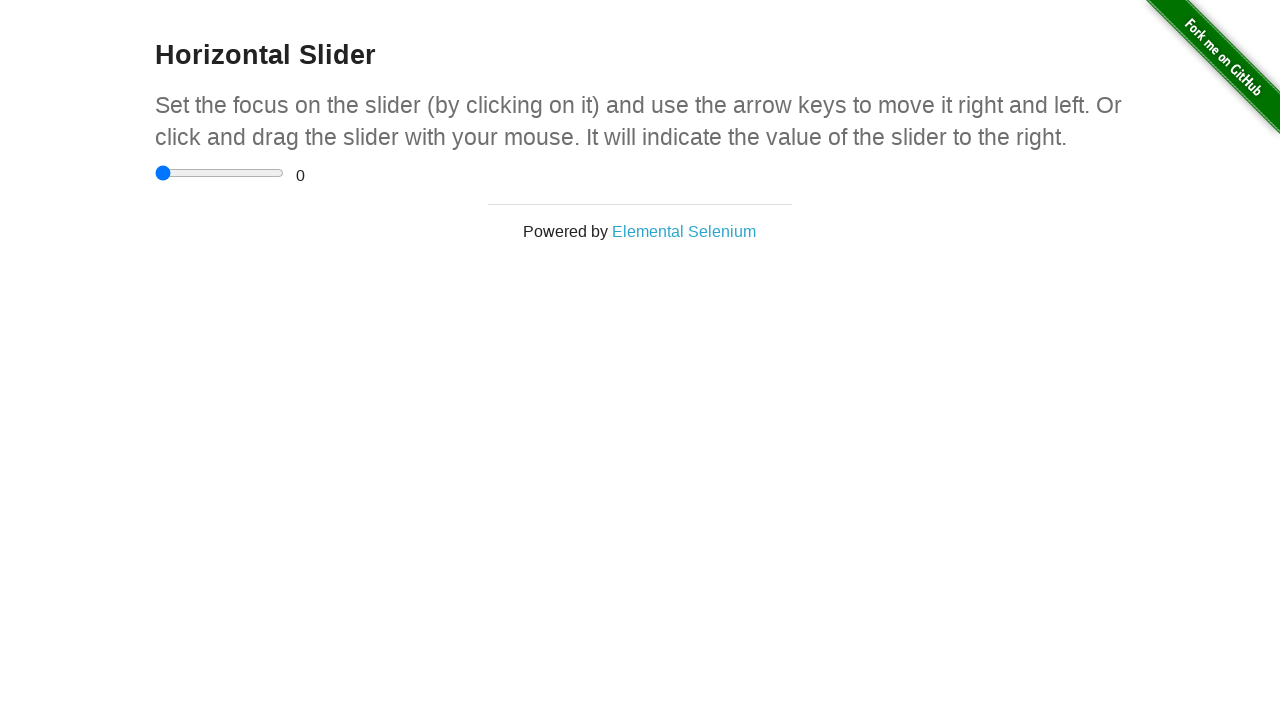

Moved mouse to center of slider element at (220, 173)
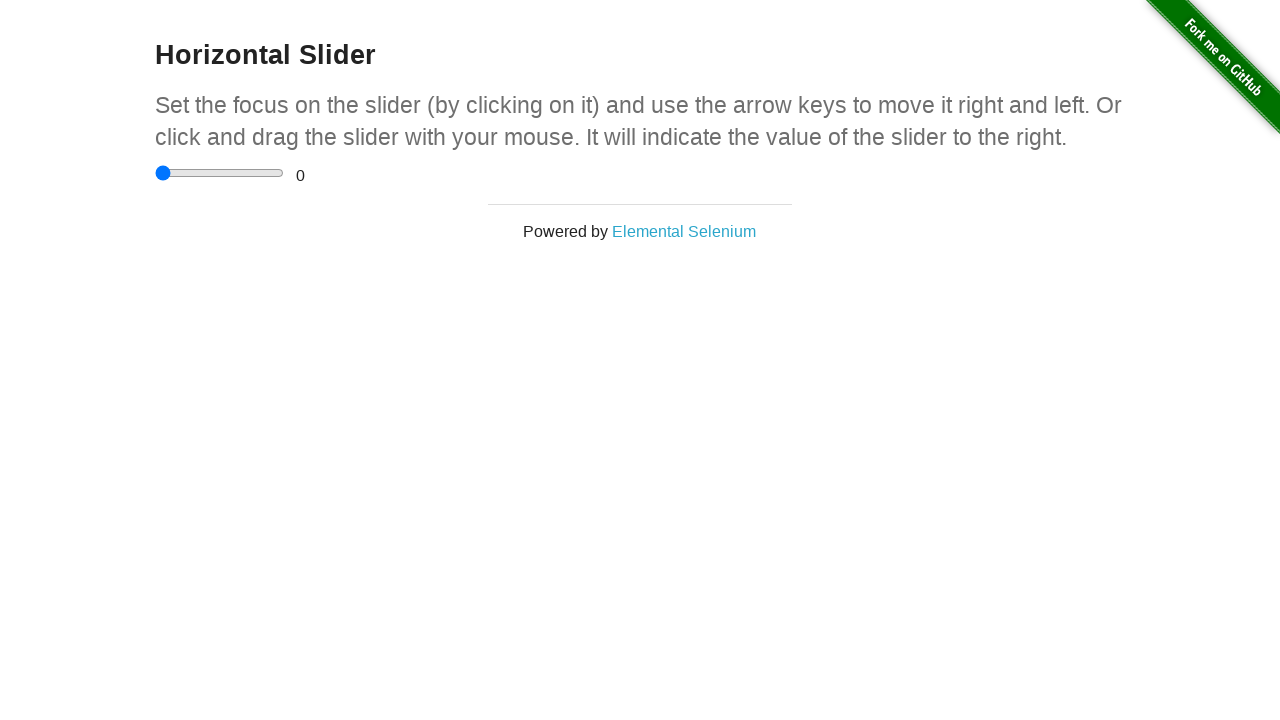

Pressed mouse button down on slider at (220, 173)
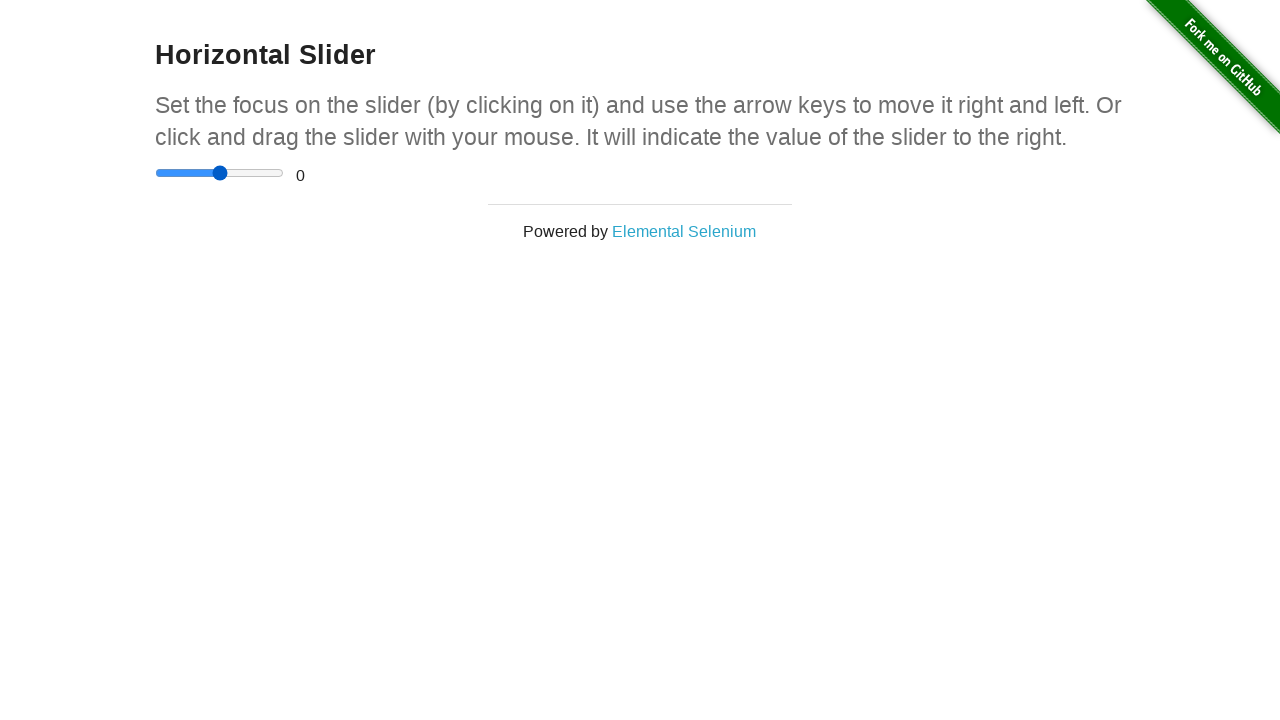

Dragged slider 100 pixels to the right at (320, 173)
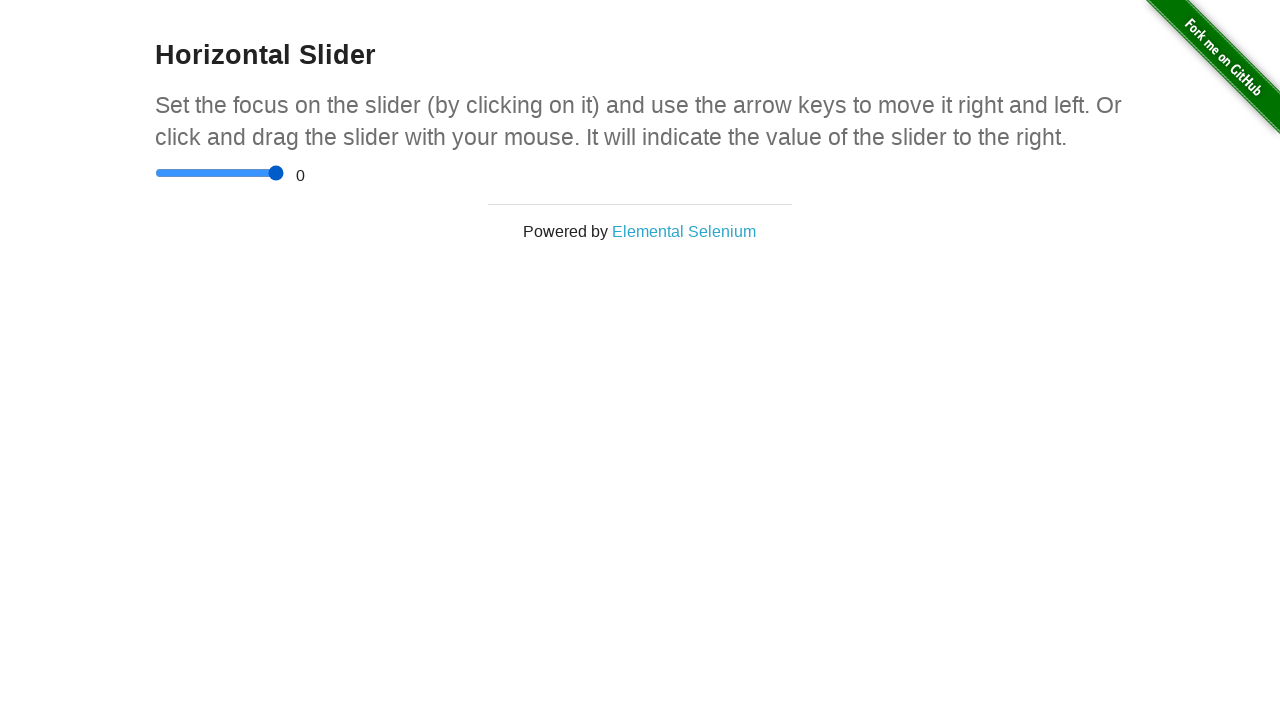

Released mouse button to complete slider drag at (320, 173)
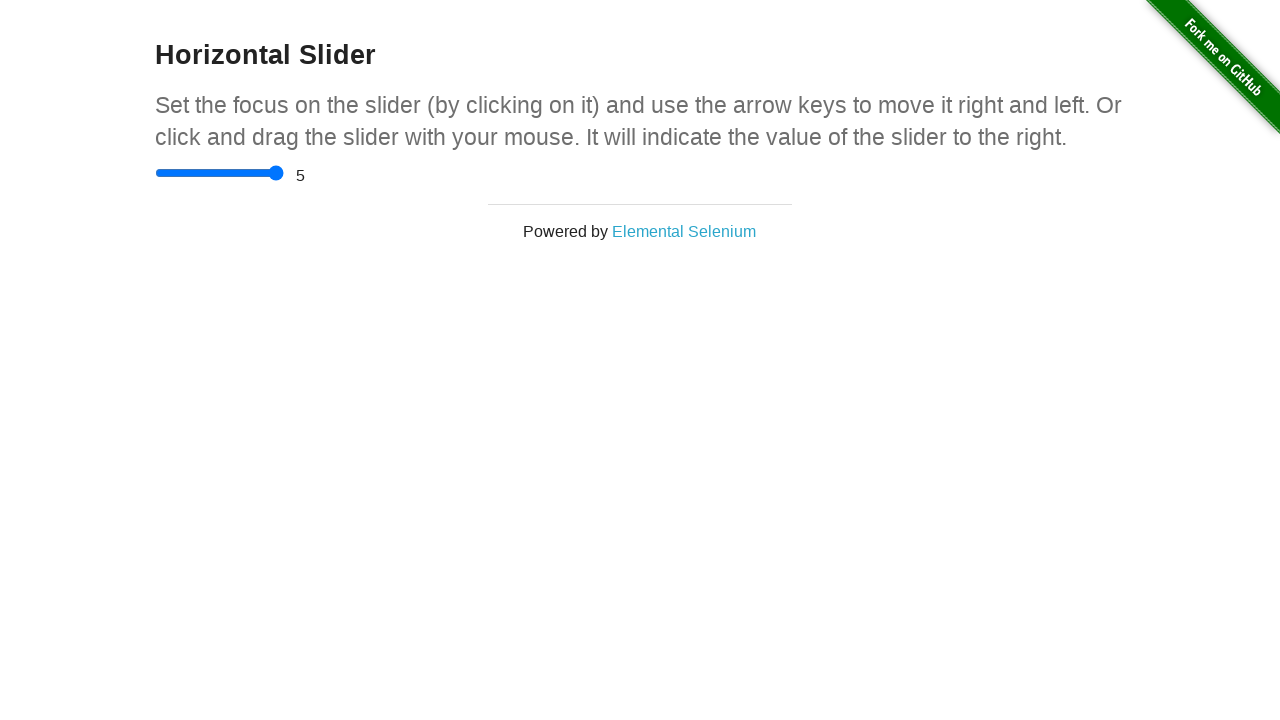

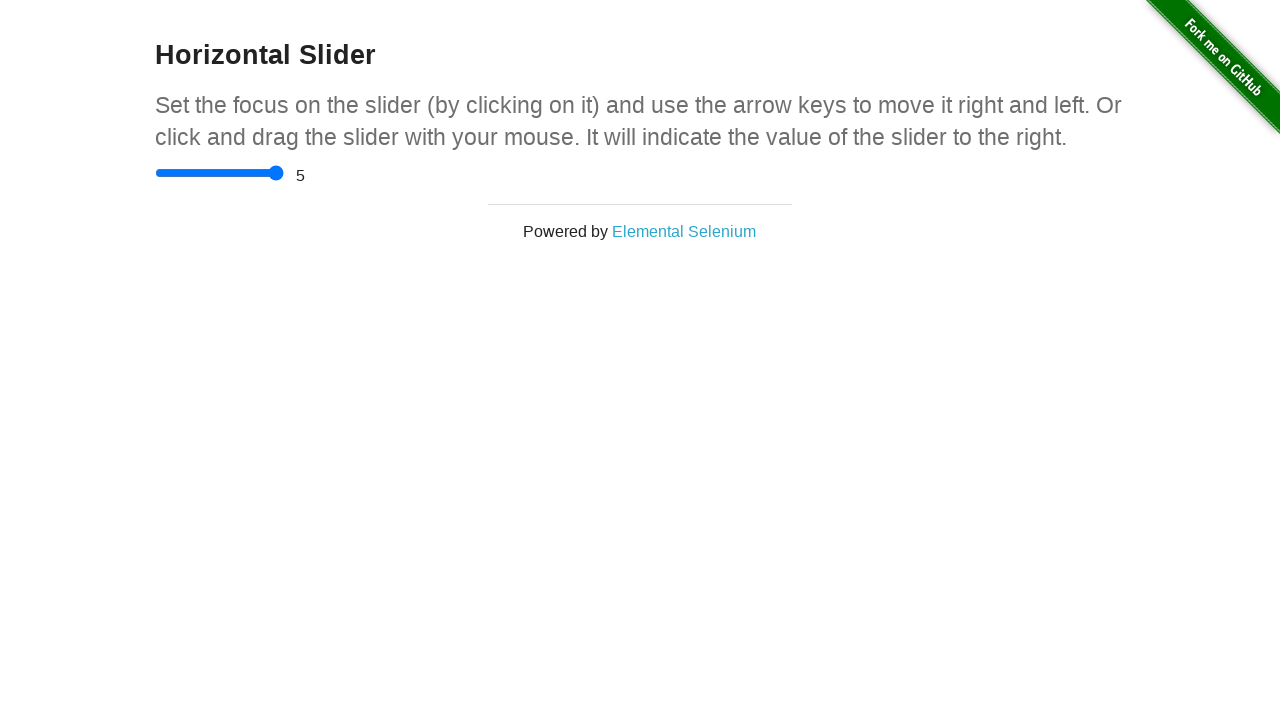